Tests VueJS dropdown component by selecting multiple options sequentially and verifying each selection is displayed correctly.

Starting URL: https://mikerodham.github.io/vue-dropdowns/

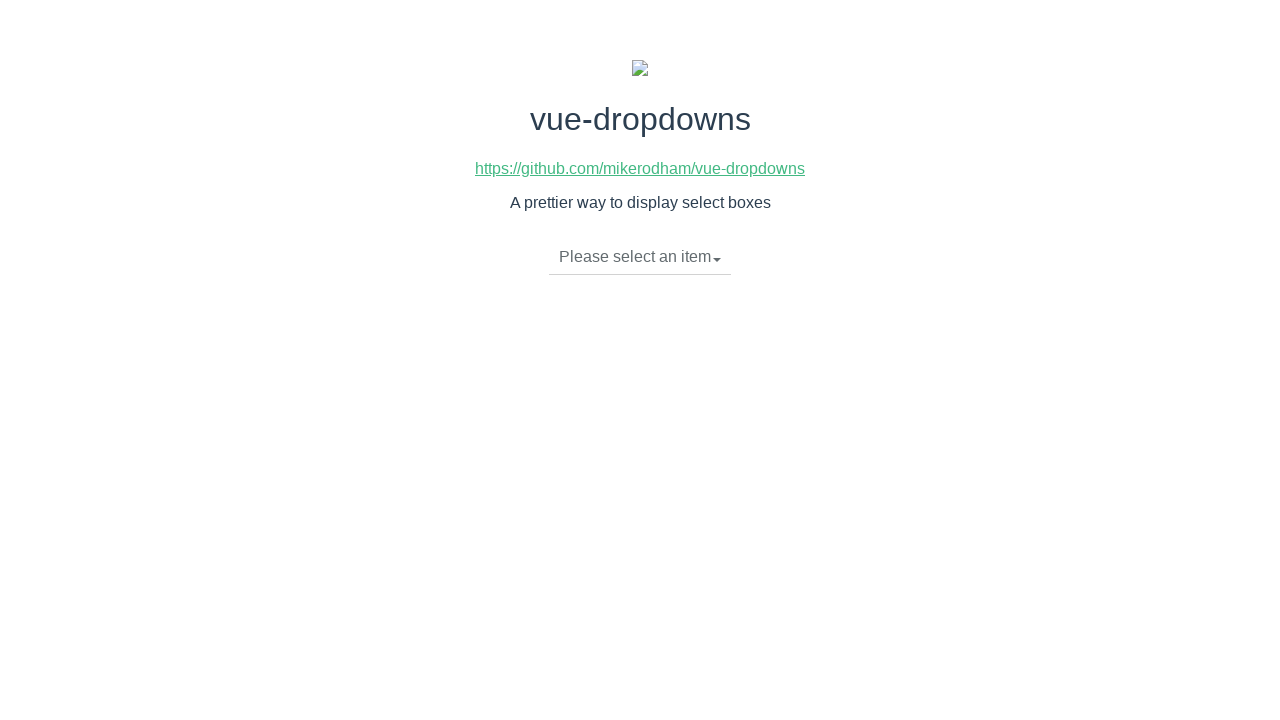

Clicked dropdown toggle to open menu at (640, 257) on li.dropdown-toggle
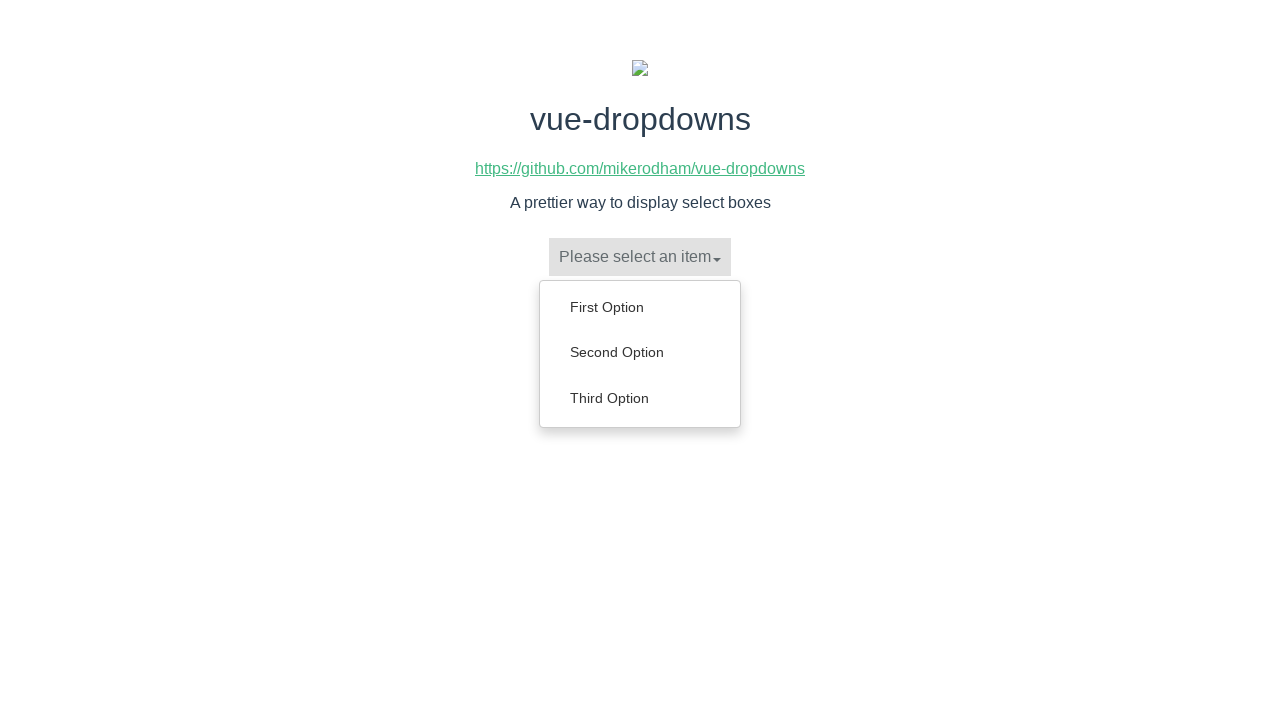

Dropdown menu items loaded
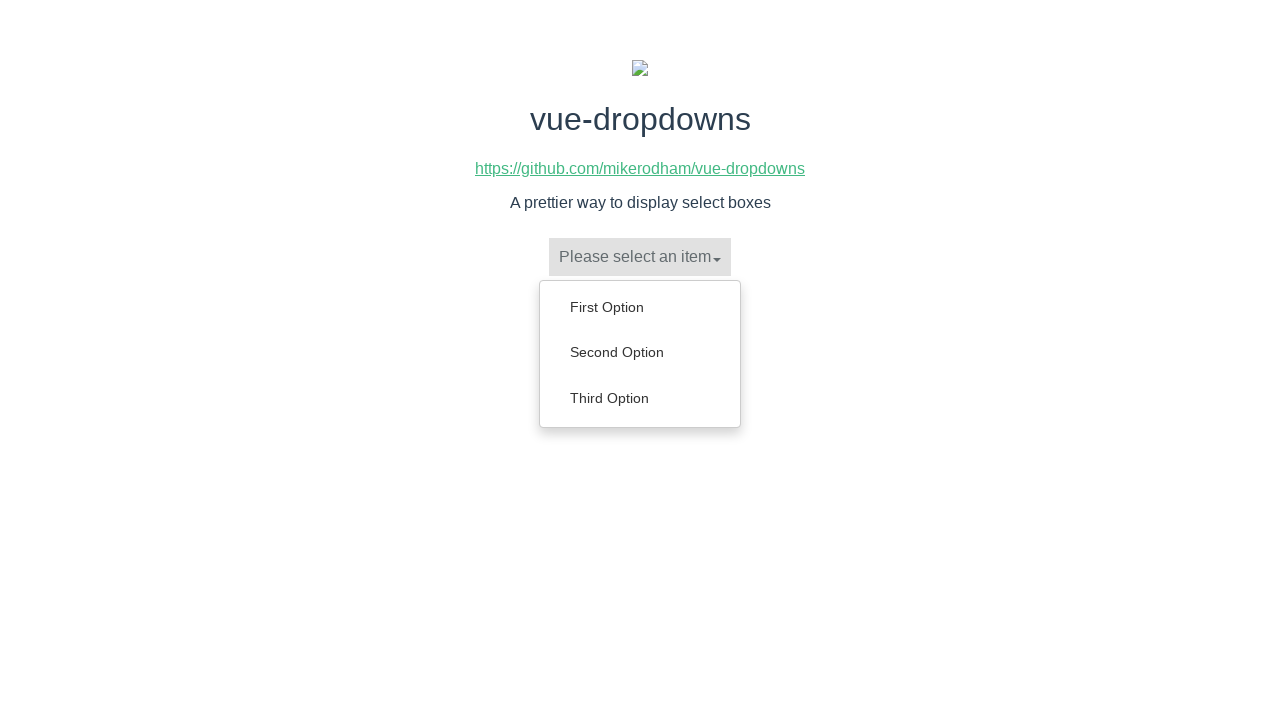

Selected 'Second Option' from dropdown at (640, 352) on ul.dropdown-menu>li:has-text('Second Option')
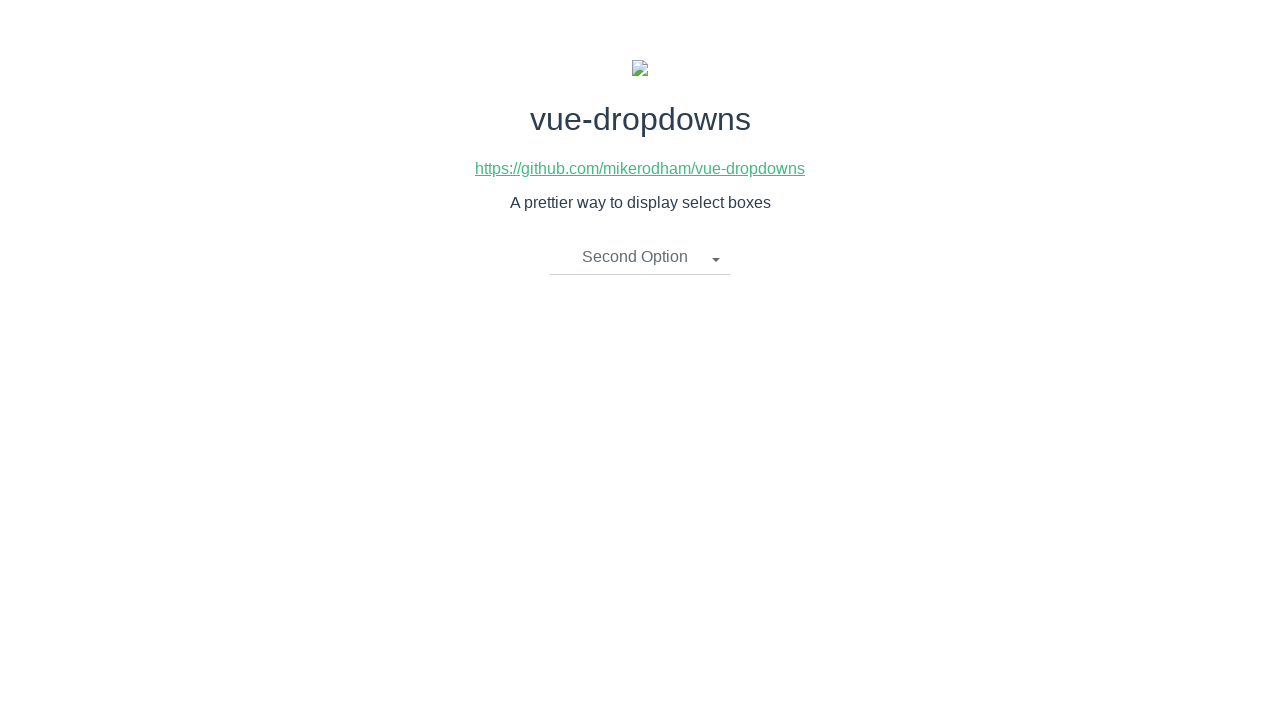

Clicked dropdown toggle to open menu again at (640, 257) on li.dropdown-toggle
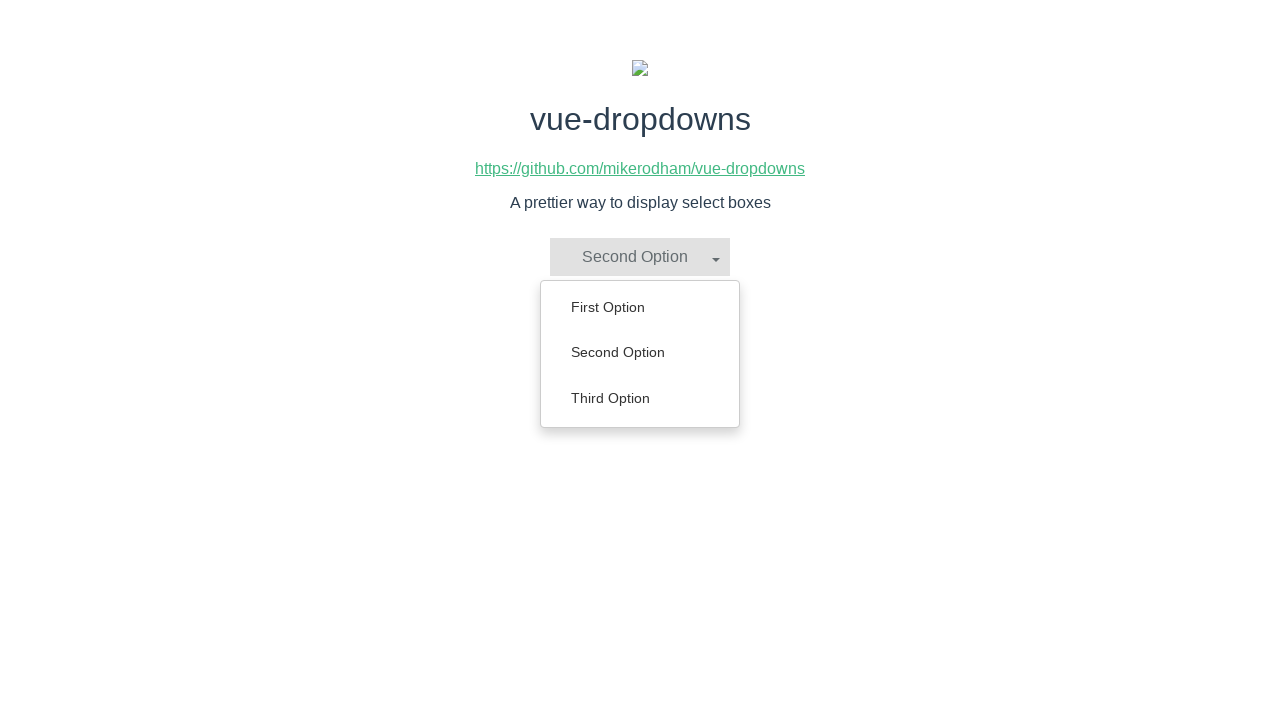

Dropdown menu items loaded for second selection
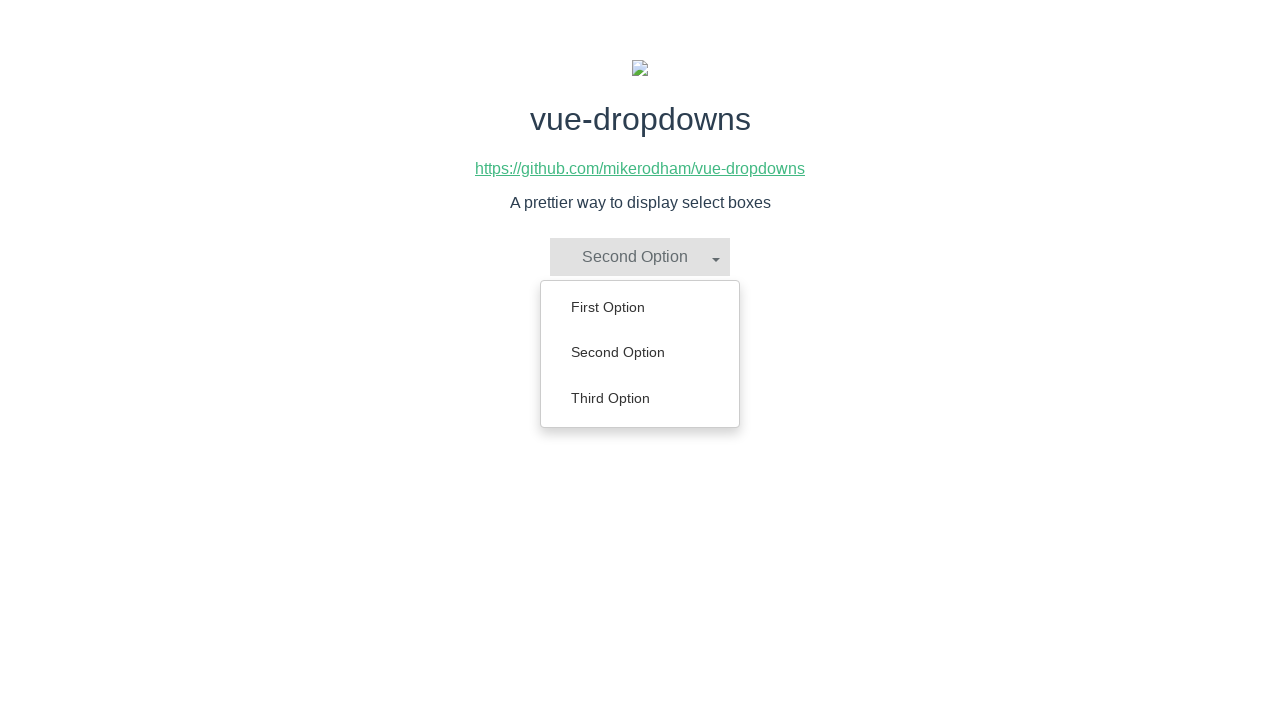

Selected 'First Option' from dropdown at (640, 307) on ul.dropdown-menu>li:has-text('First Option')
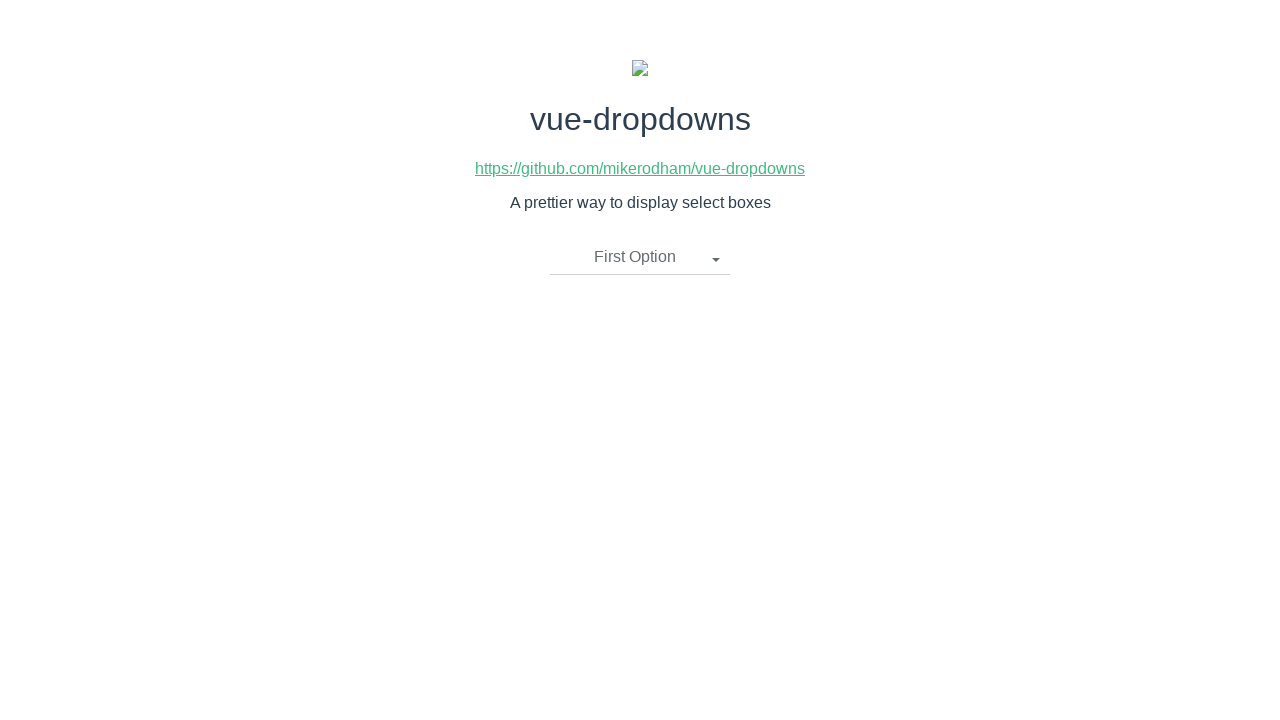

Clicked dropdown toggle to open menu for third time at (640, 257) on li.dropdown-toggle
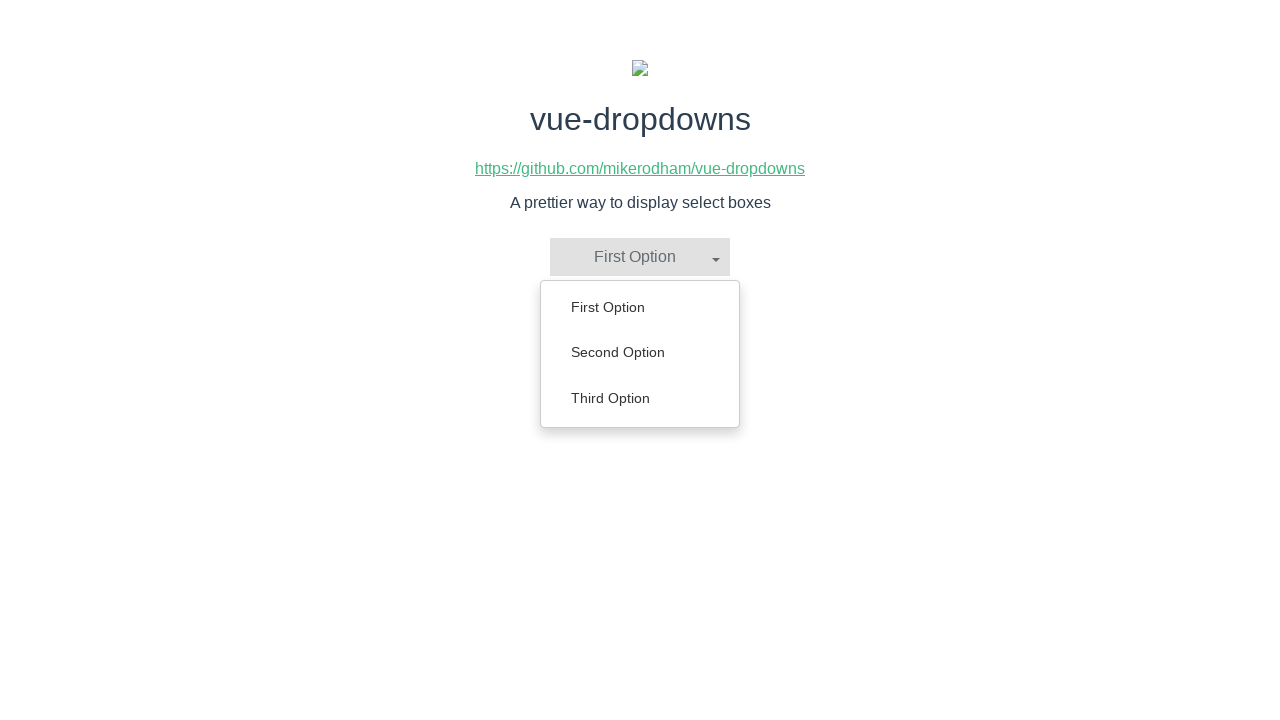

Dropdown menu items loaded for third selection
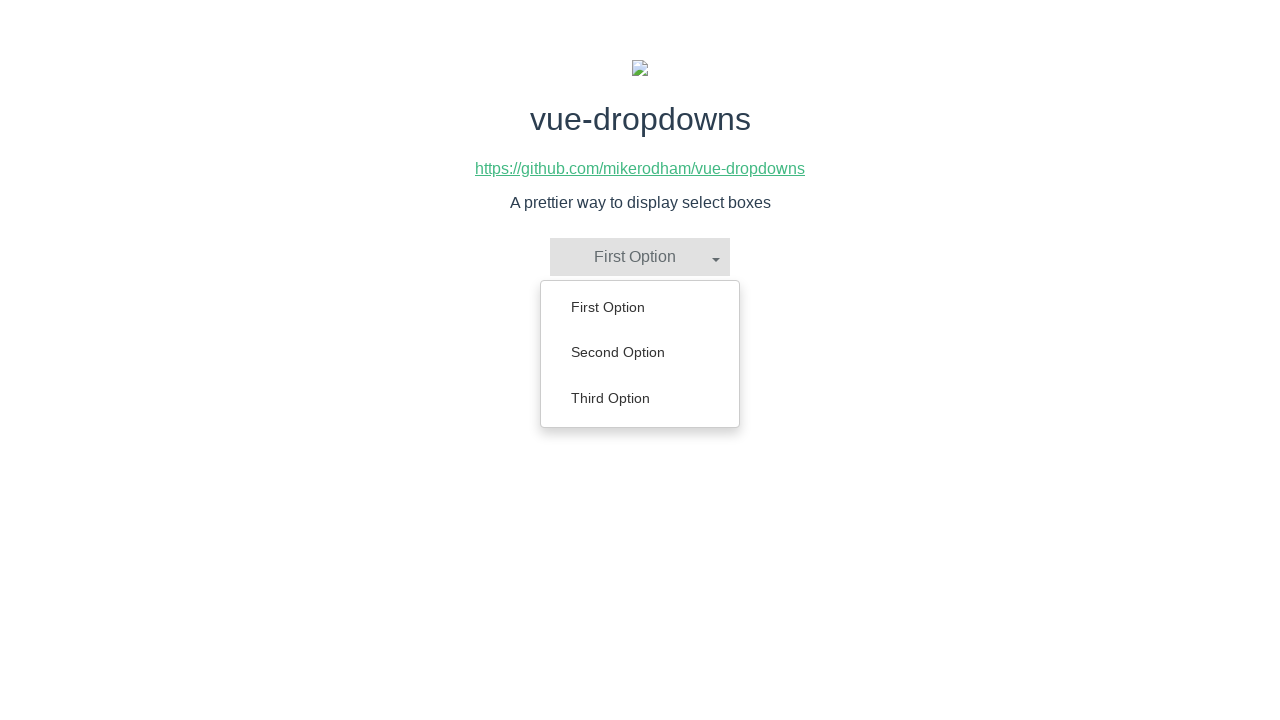

Selected 'Third Option' from dropdown at (640, 398) on ul.dropdown-menu>li:has-text('Third Option')
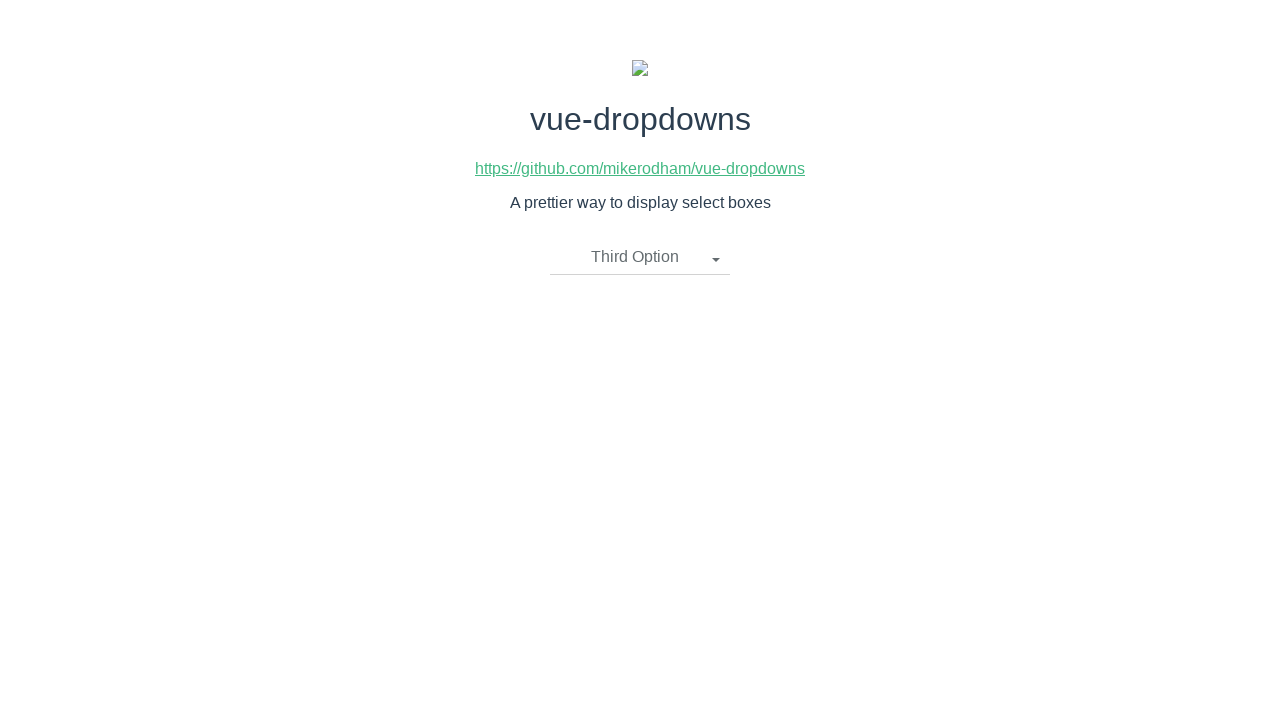

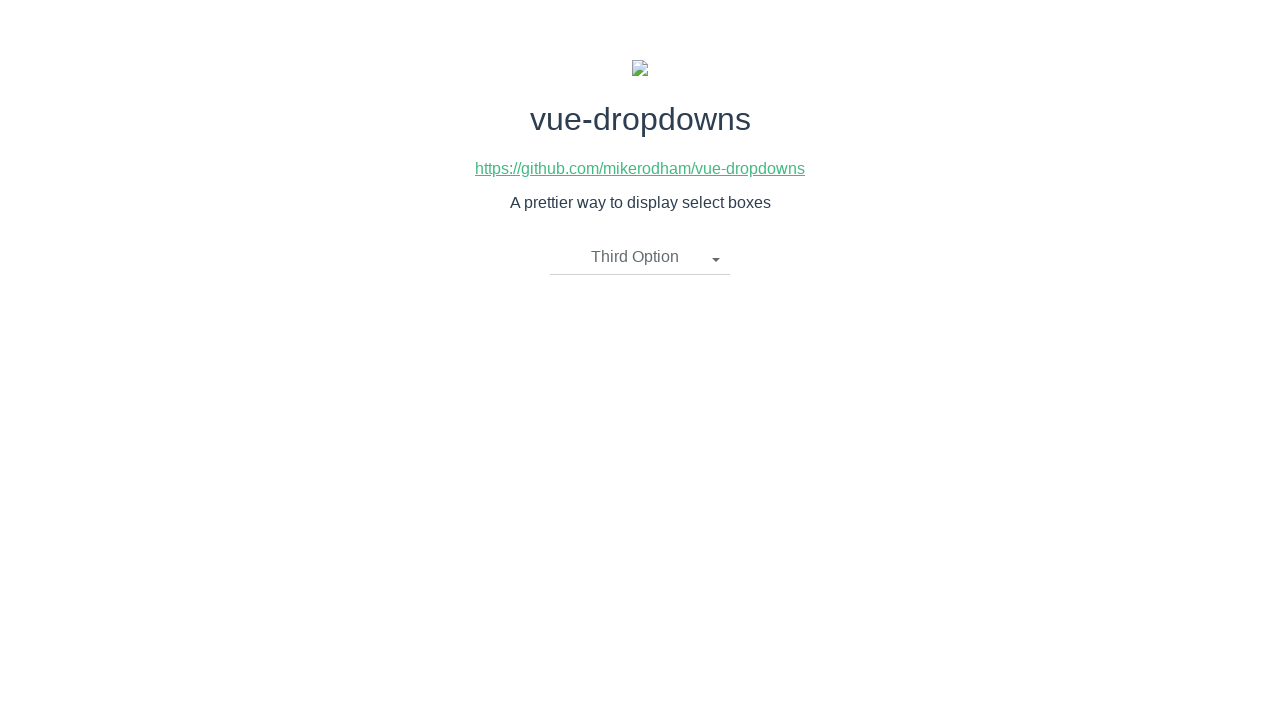